Creates 3 todos, marks one complete, clears it, verifies button is hidden

Starting URL: https://demo.playwright.dev/todomvc

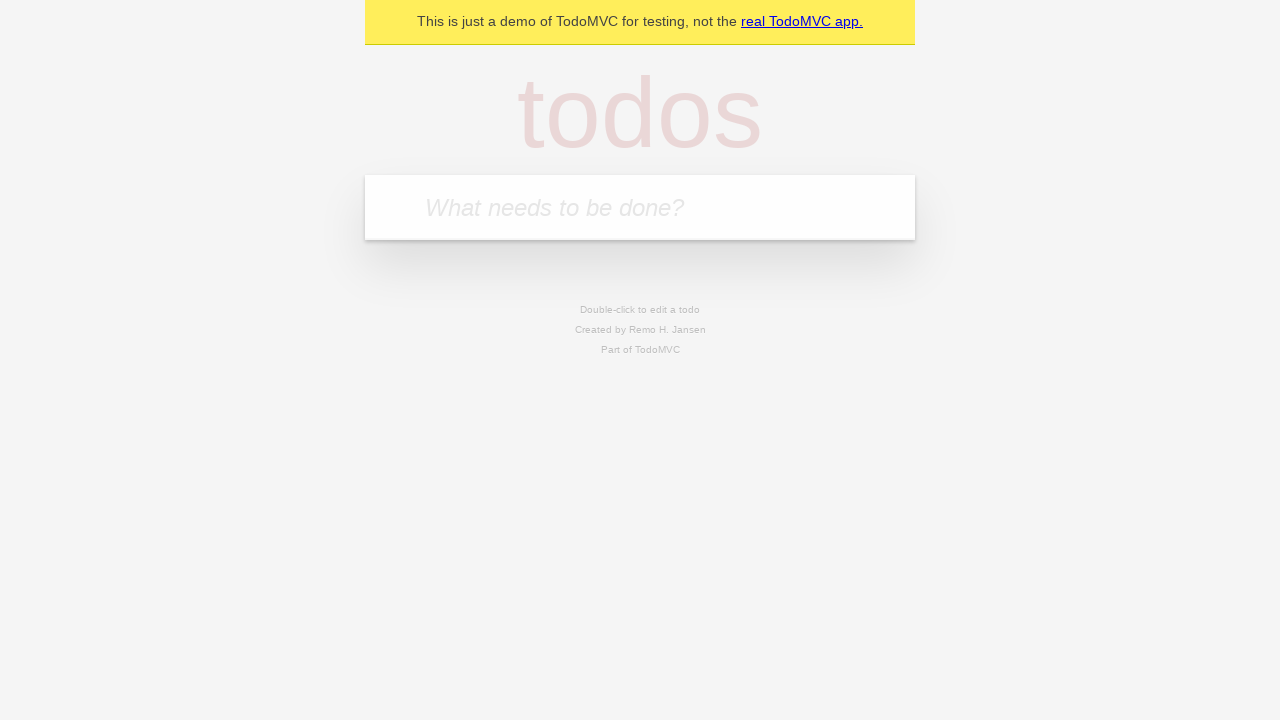

Filled todo input with 'buy some cheese' on internal:attr=[placeholder="What needs to be done?"i]
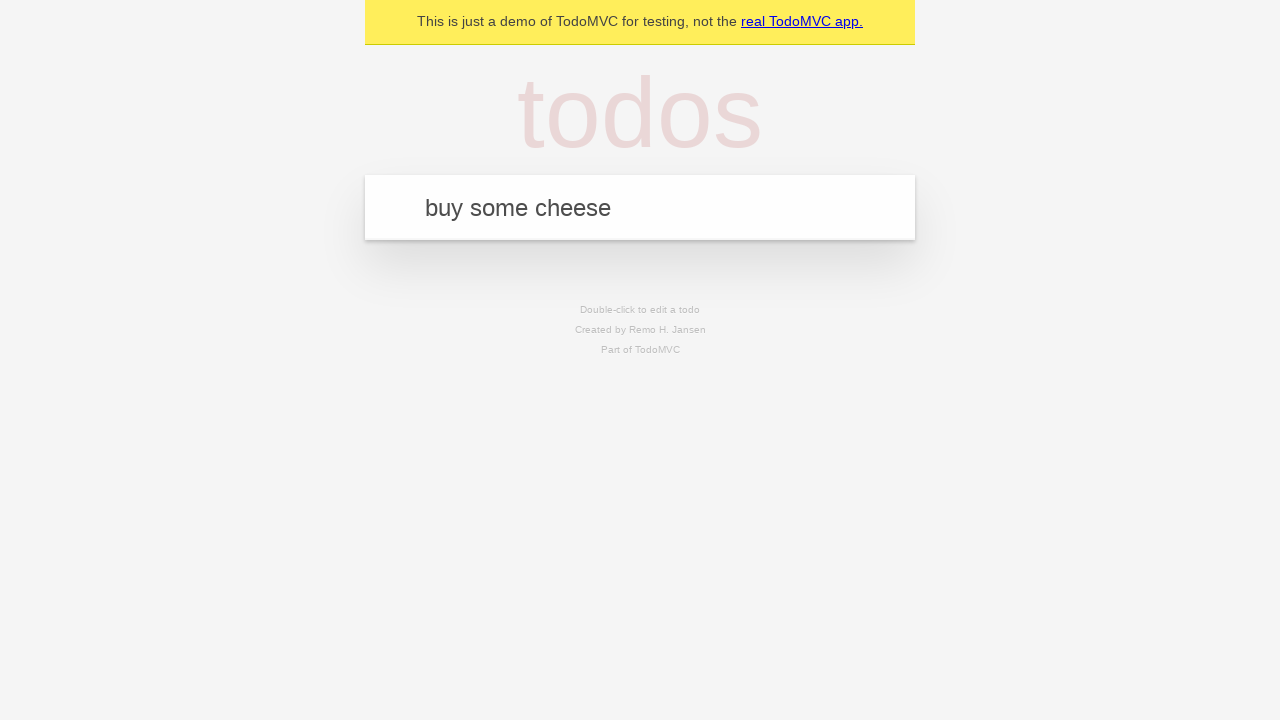

Pressed Enter to create first todo item on internal:attr=[placeholder="What needs to be done?"i]
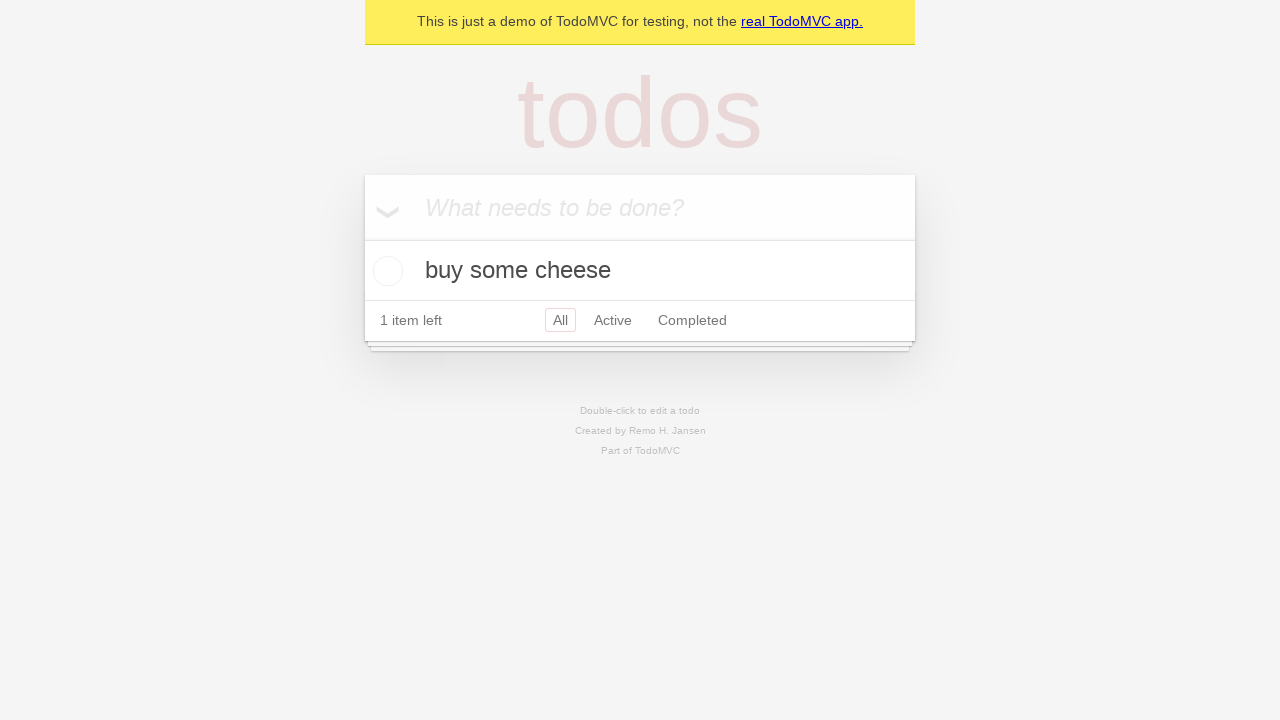

Filled todo input with 'feed the cat' on internal:attr=[placeholder="What needs to be done?"i]
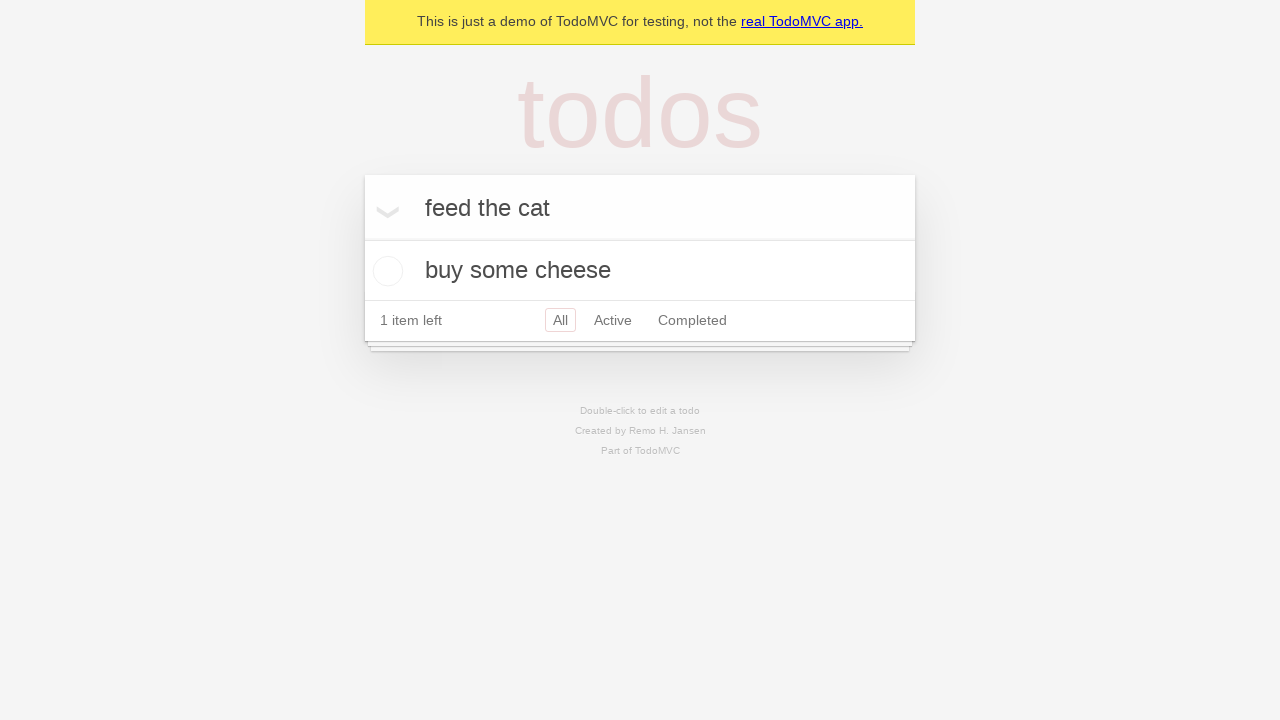

Pressed Enter to create second todo item on internal:attr=[placeholder="What needs to be done?"i]
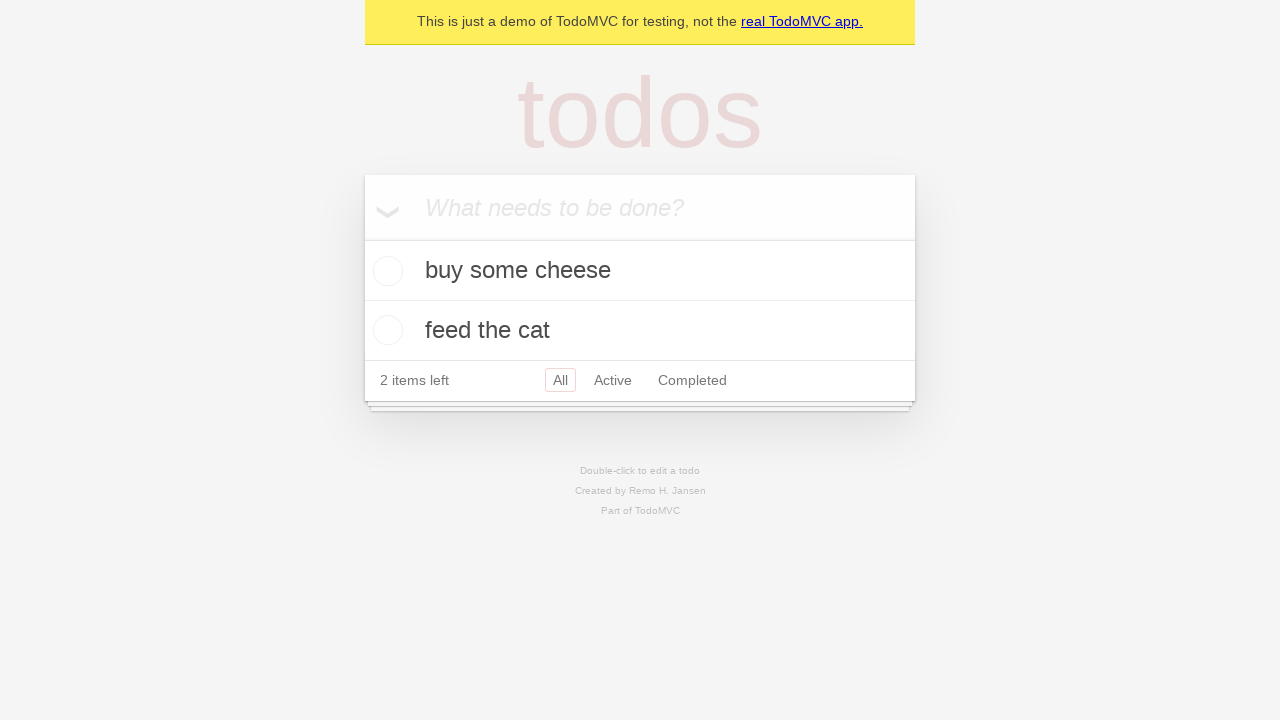

Filled todo input with 'book a doctors appointment' on internal:attr=[placeholder="What needs to be done?"i]
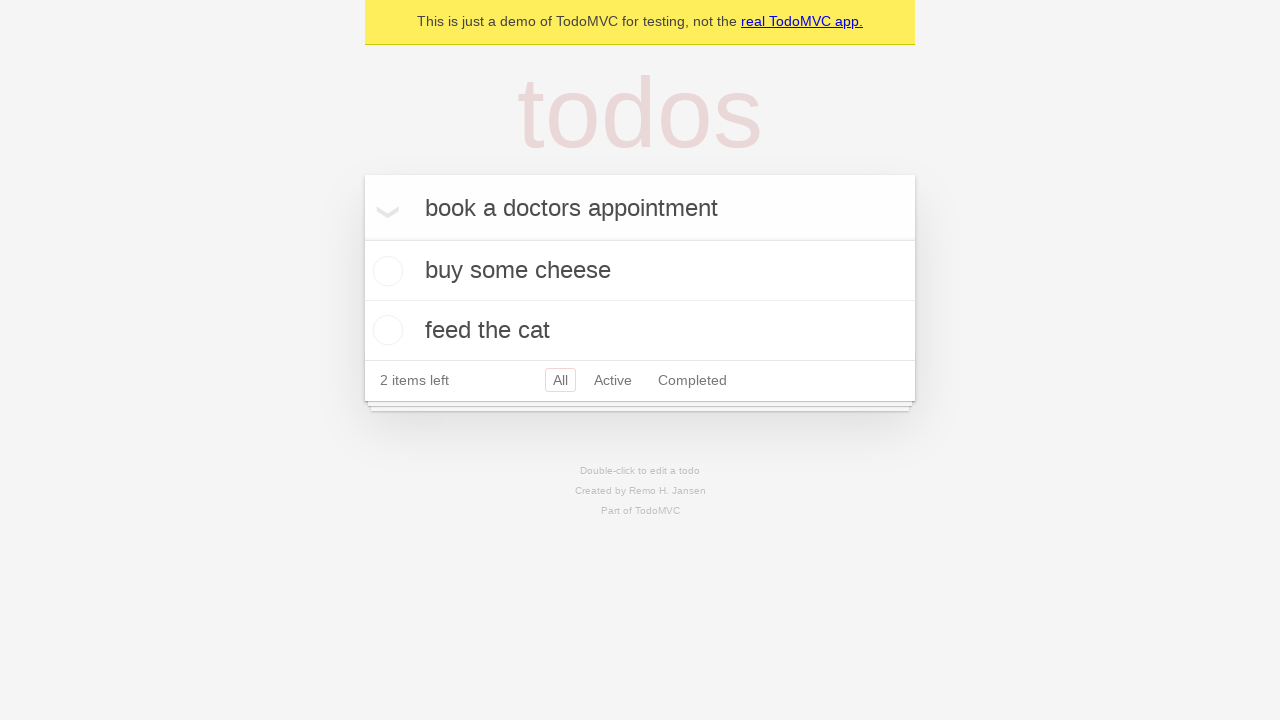

Pressed Enter to create third todo item on internal:attr=[placeholder="What needs to be done?"i]
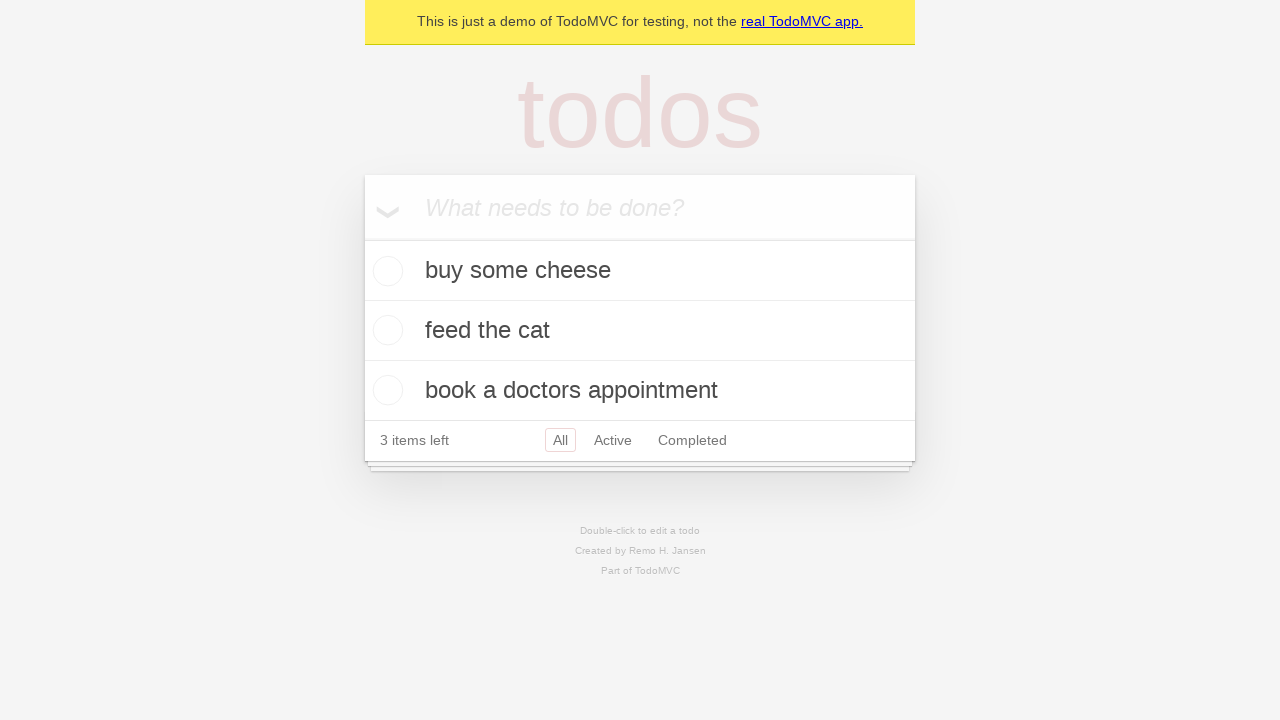

Checked first todo item as complete at (385, 271) on .todo-list li .toggle >> nth=0
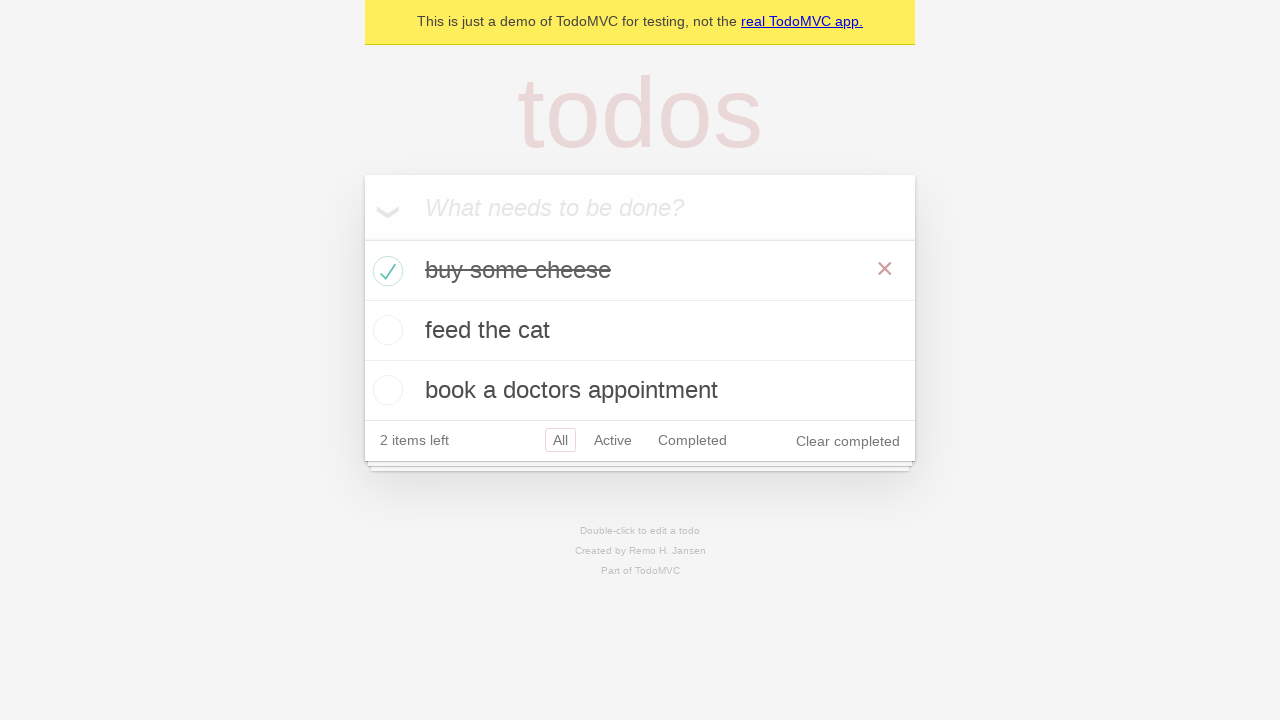

Clicked 'Clear completed' button to remove completed todo at (848, 441) on internal:role=button[name="Clear completed"i]
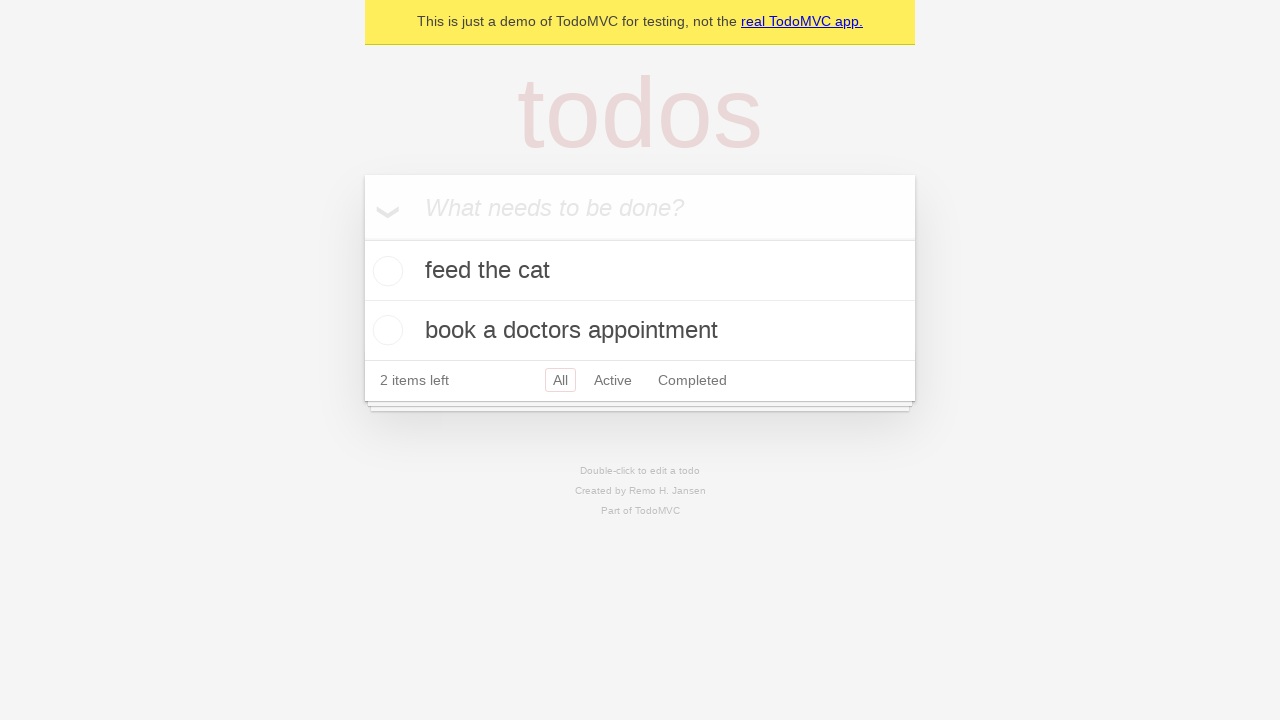

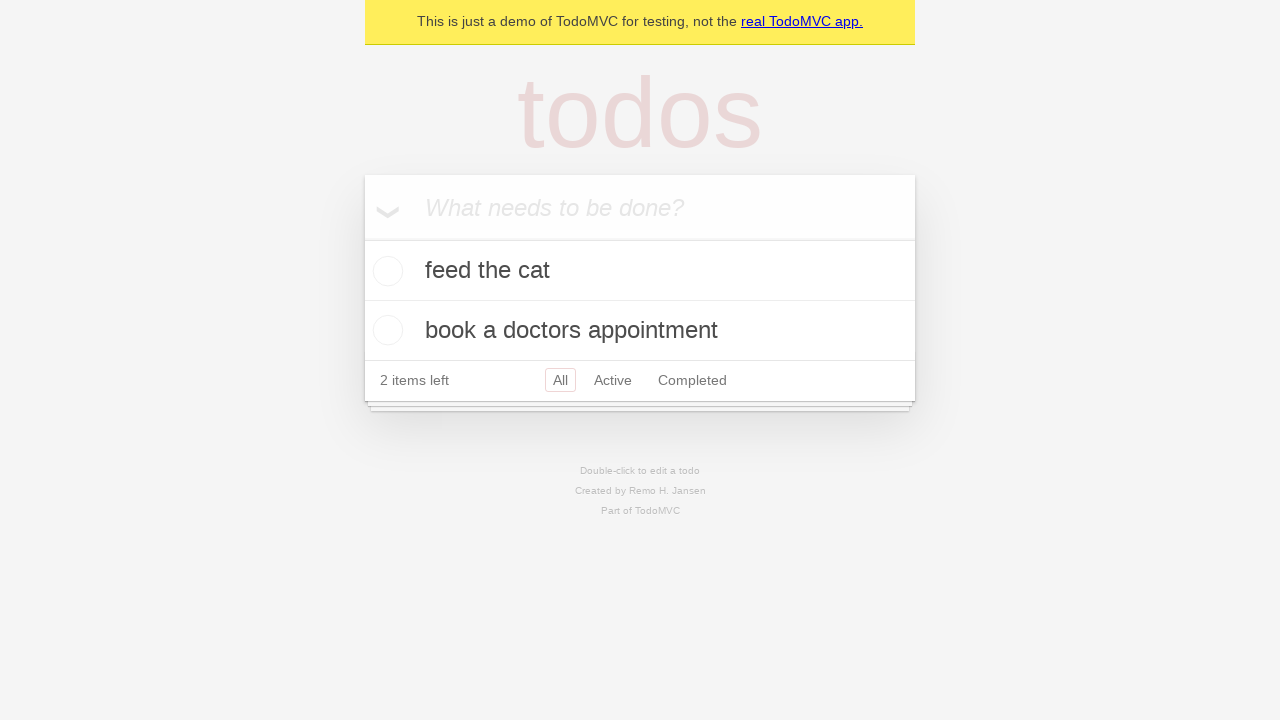